Tests dropdown selection functionality by selecting an option from a dropdown menu by its index

Starting URL: https://demoapps.qspiders.com/ui/dropdown?sublist=0

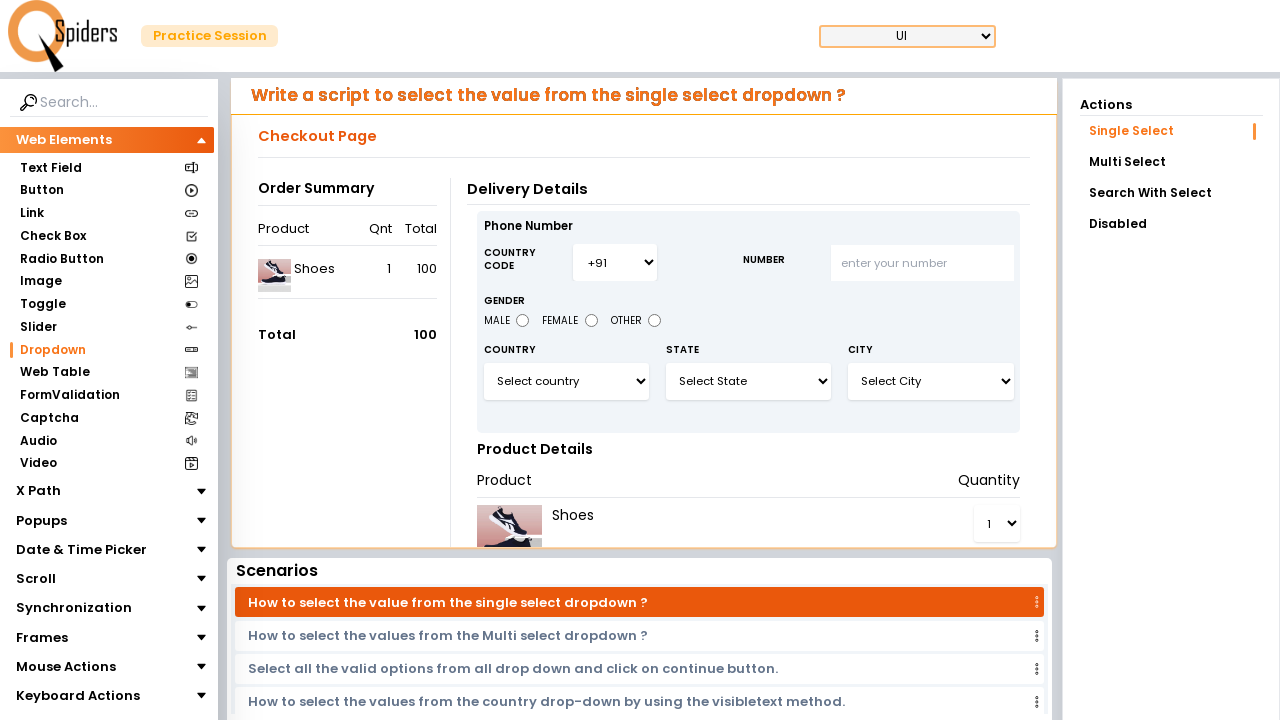

Waited for dropdown with id 'select3' to be visible
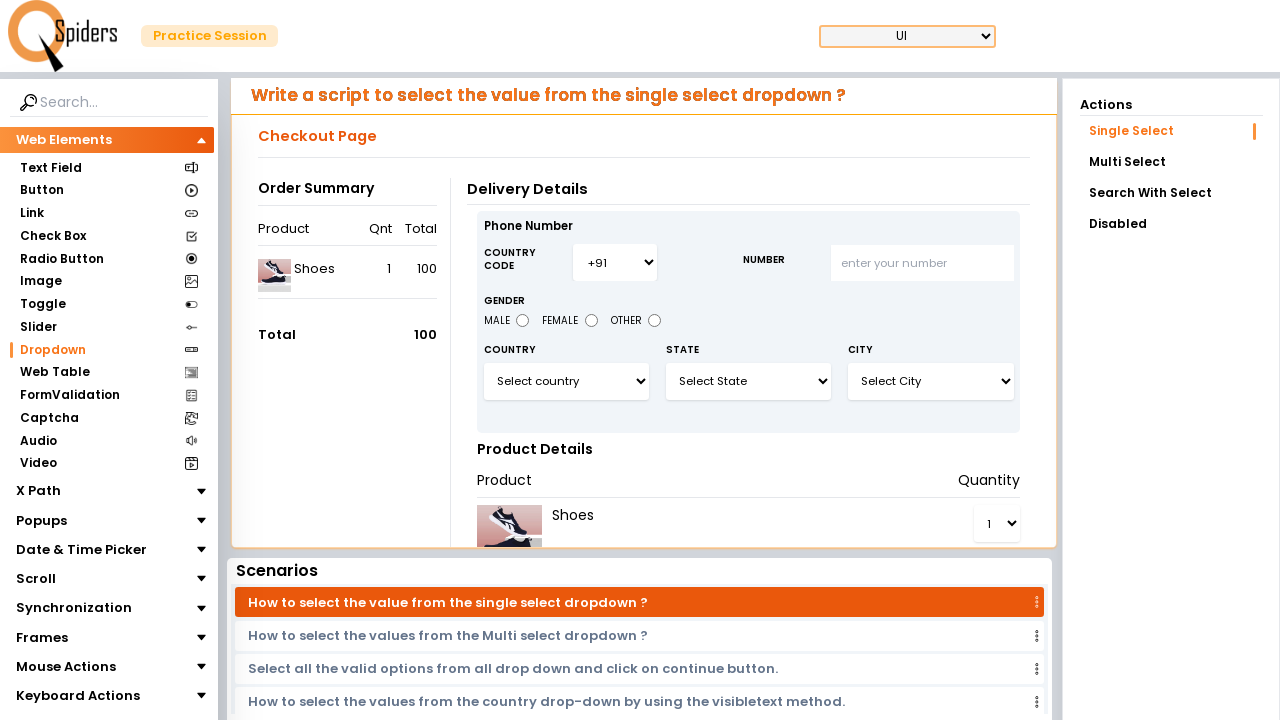

Selected the 4th option (index 3) from the dropdown menu on #select3
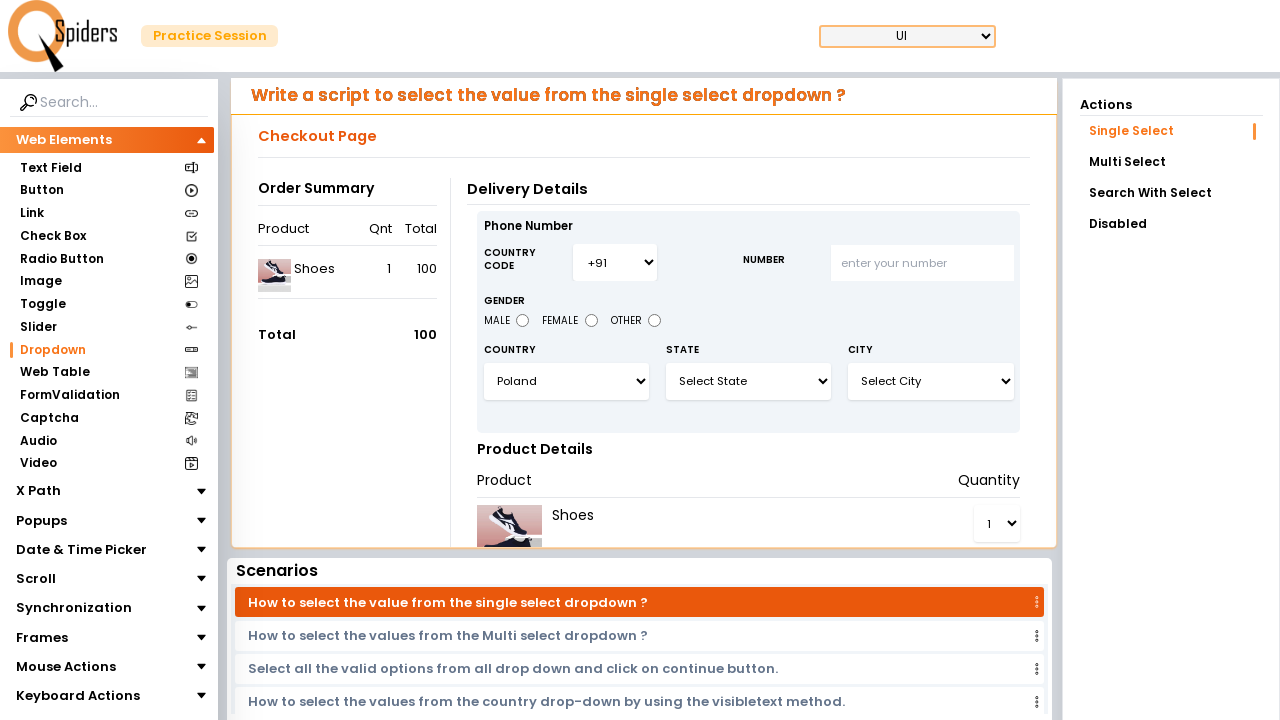

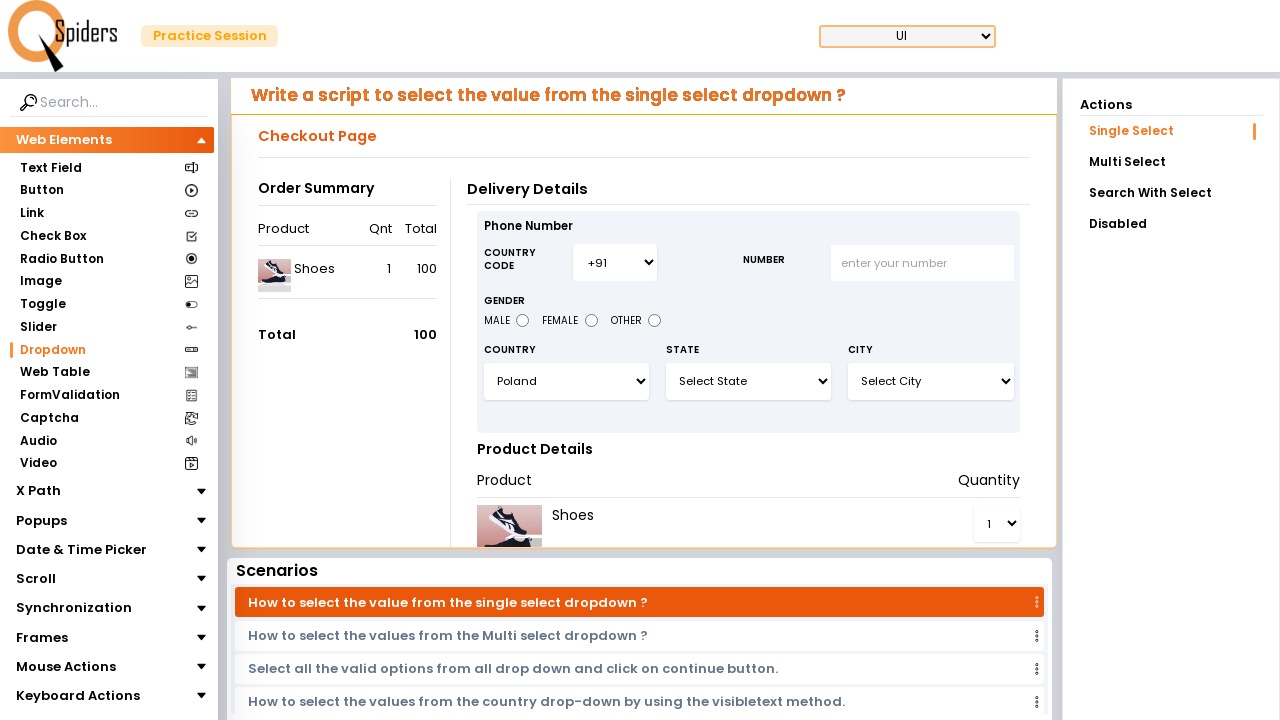